Tests the Visibility page on UI Testing Playground by clicking the Hide button and verifying that various buttons become hidden through different CSS/DOM mechanisms (removed, zero-width, overlapped, transparent, invisible, not displayed, offscreen).

Starting URL: http://www.uitestingplayground.com/

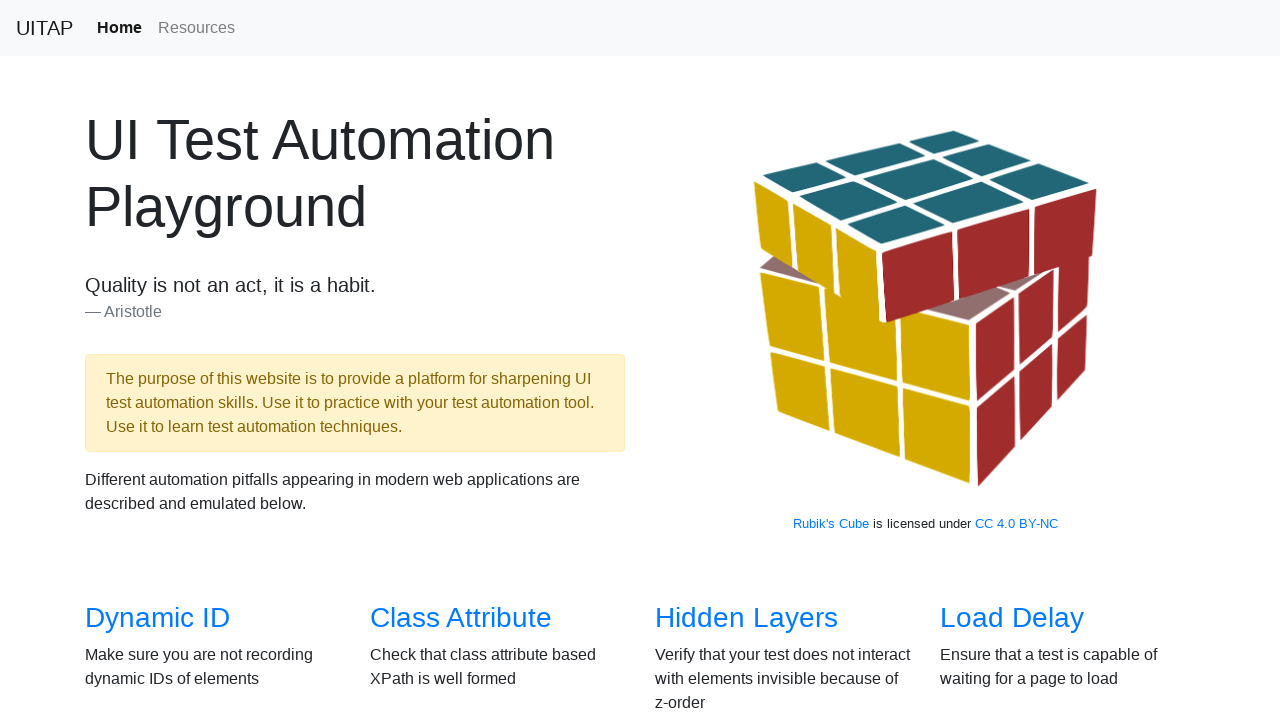

Clicked Visibility link to navigate to visibility test page at (135, 360) on a[href='/visibility']
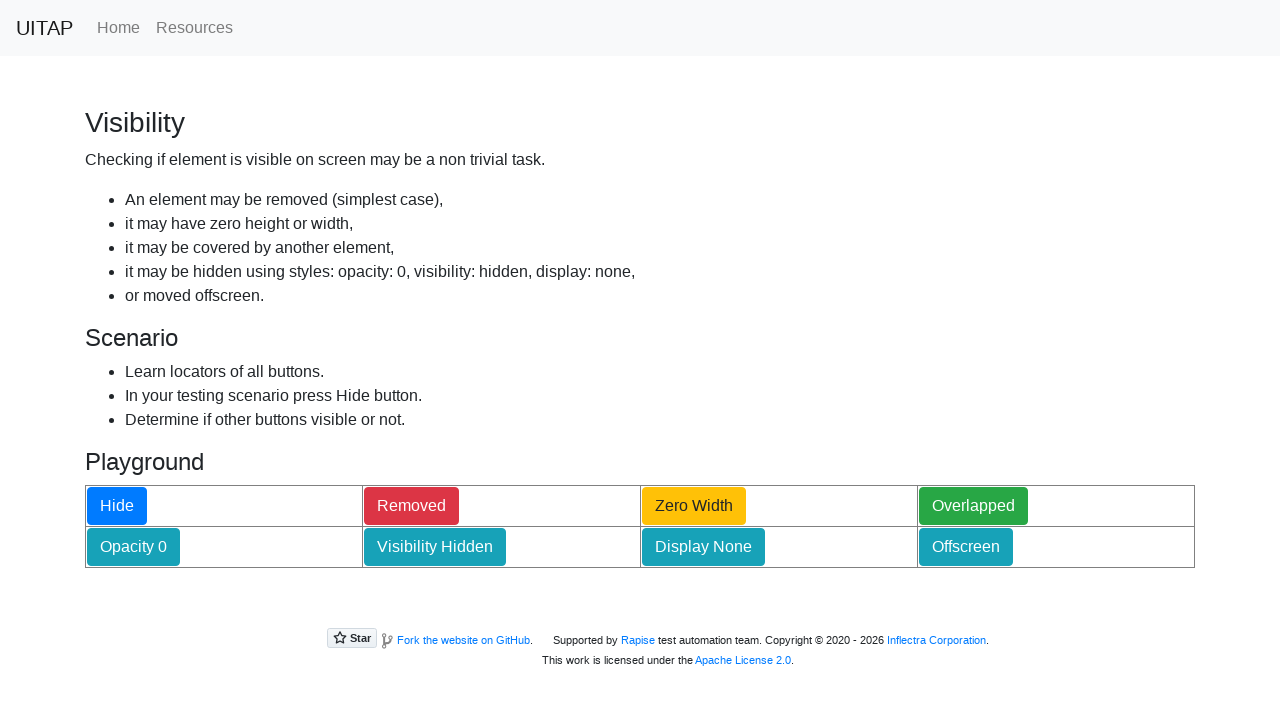

Hide button loaded on visibility page
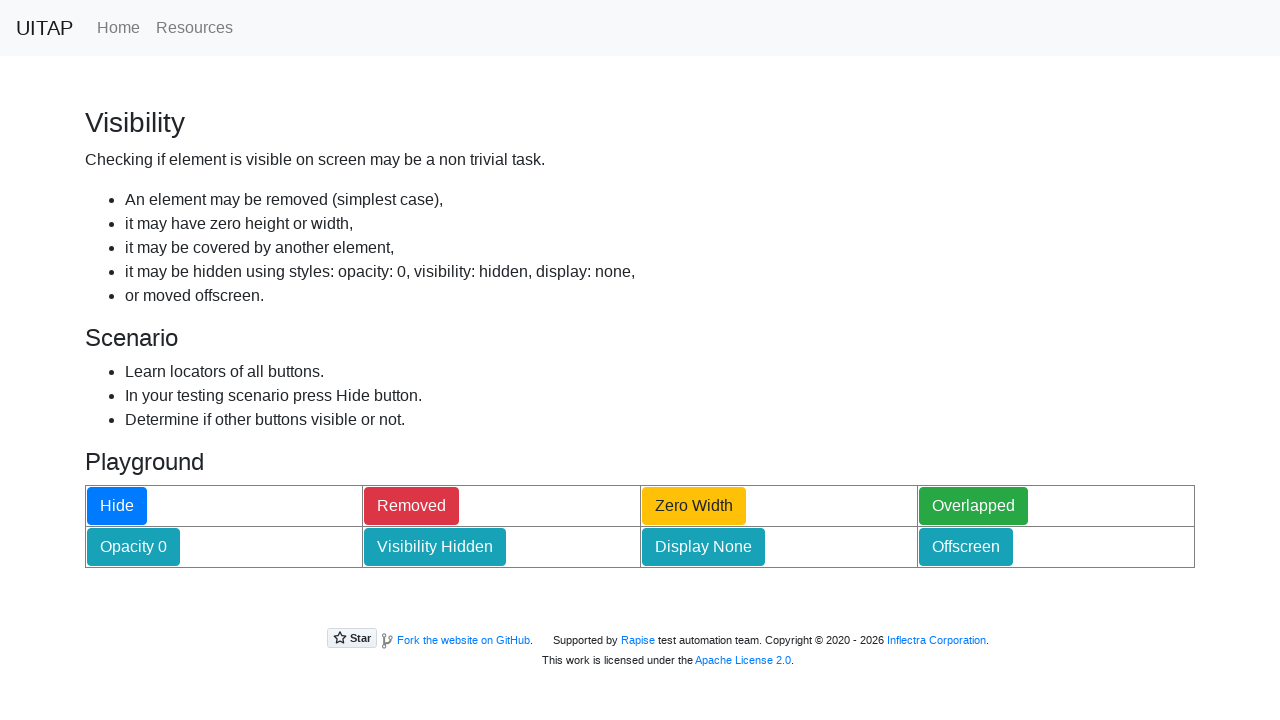

Clicked Hide button to trigger visibility changes at (117, 506) on #hideButton
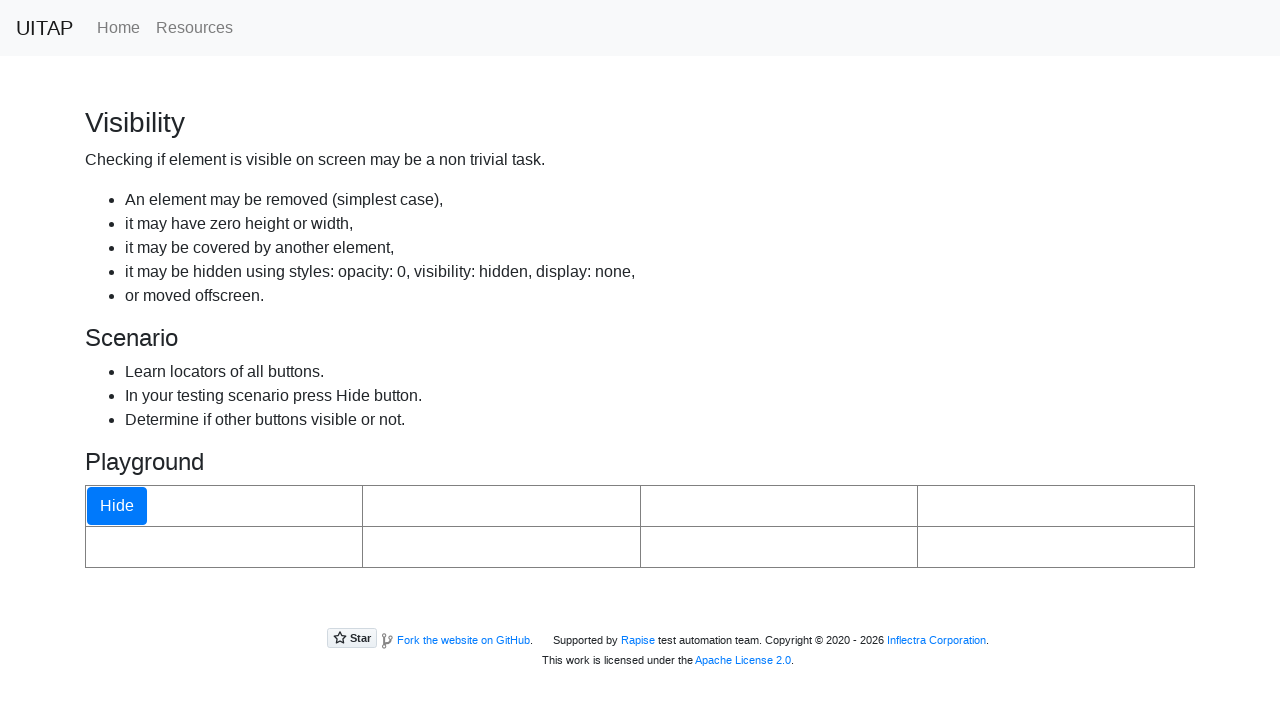

Verified removed button is no longer in DOM or hidden
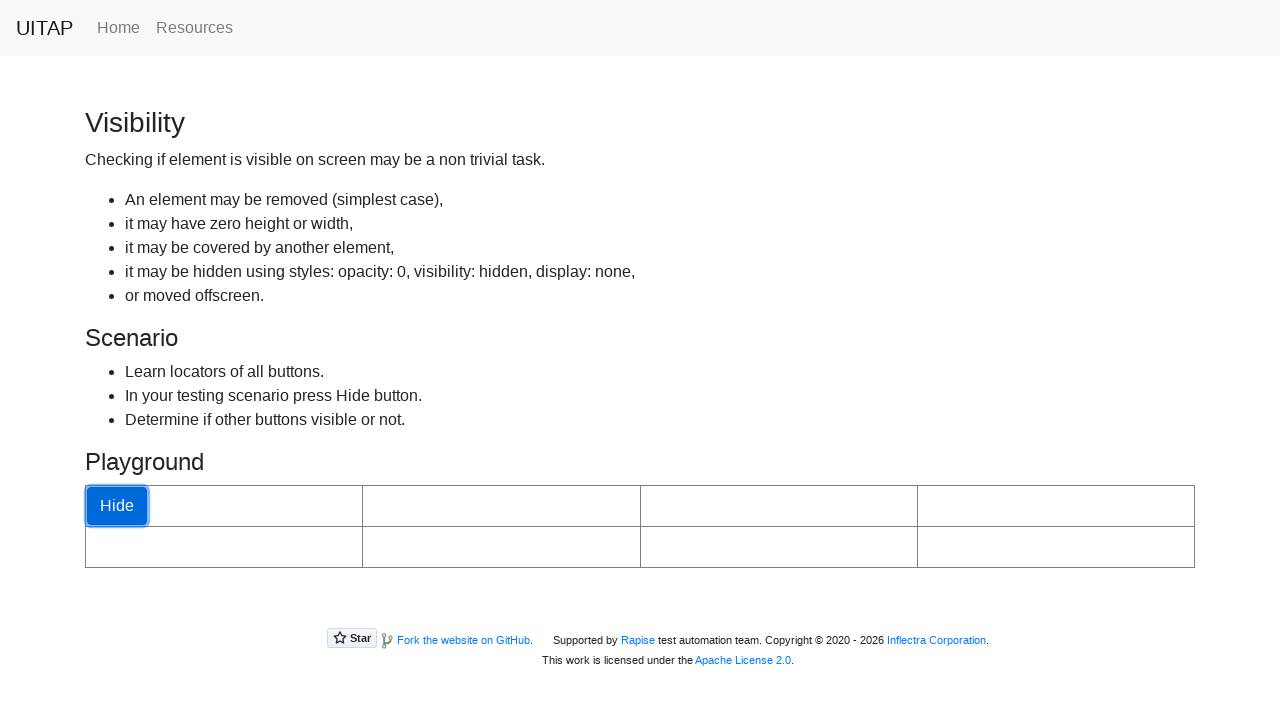

Verified zero width button has 0px width
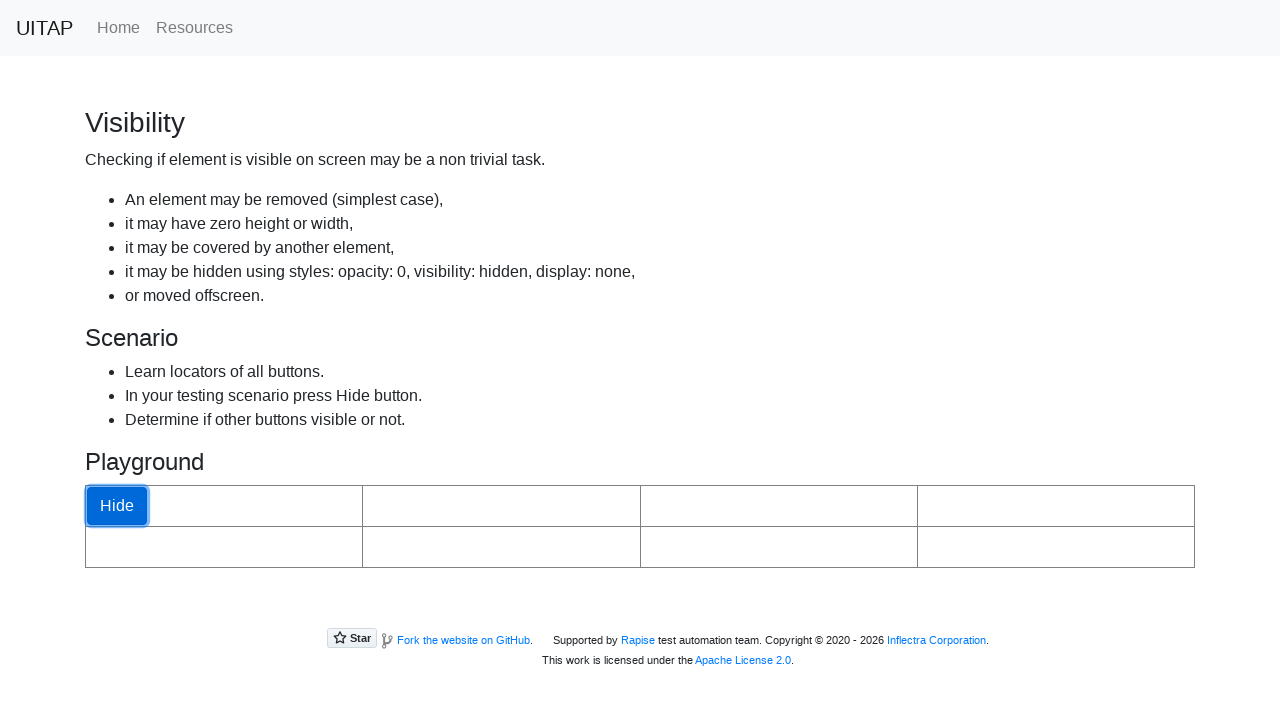

Verified hiding layer has non-zero height and covers overlapped button
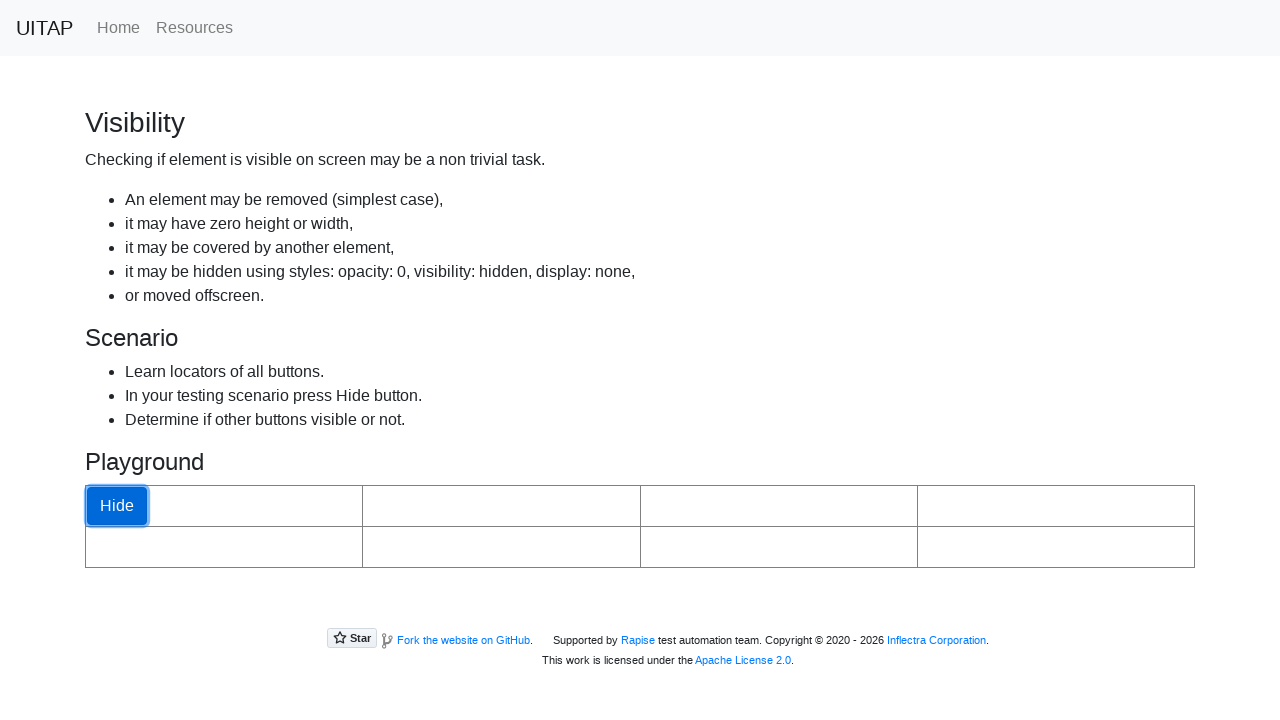

Verified transparent button has style attribute with opacity
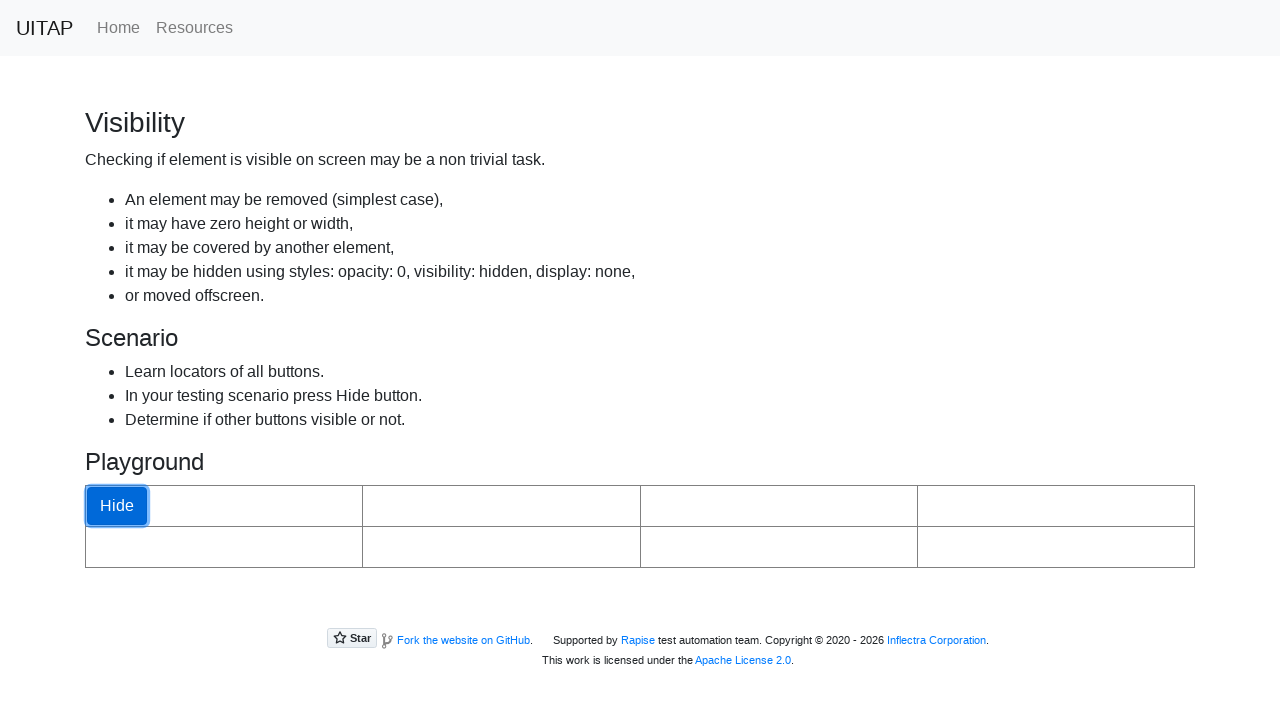

Verified invisible button has style attribute with visibility hidden
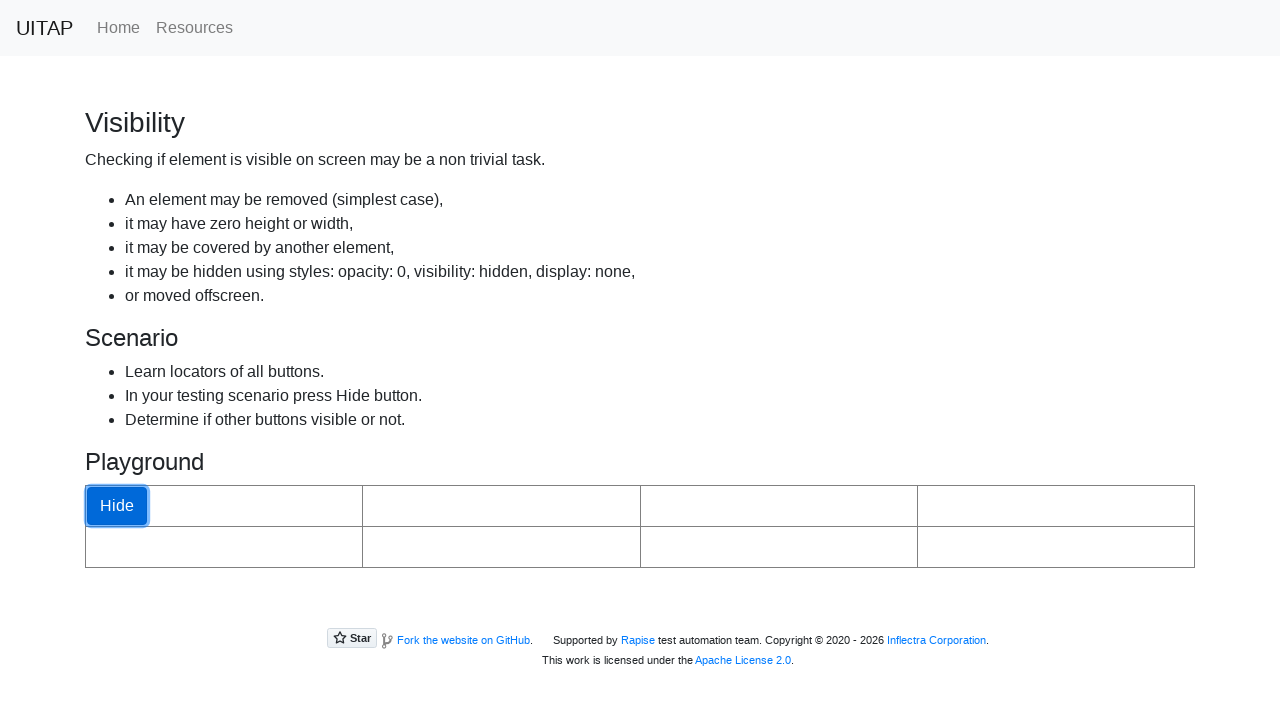

Verified not displayed button has style attribute with display none
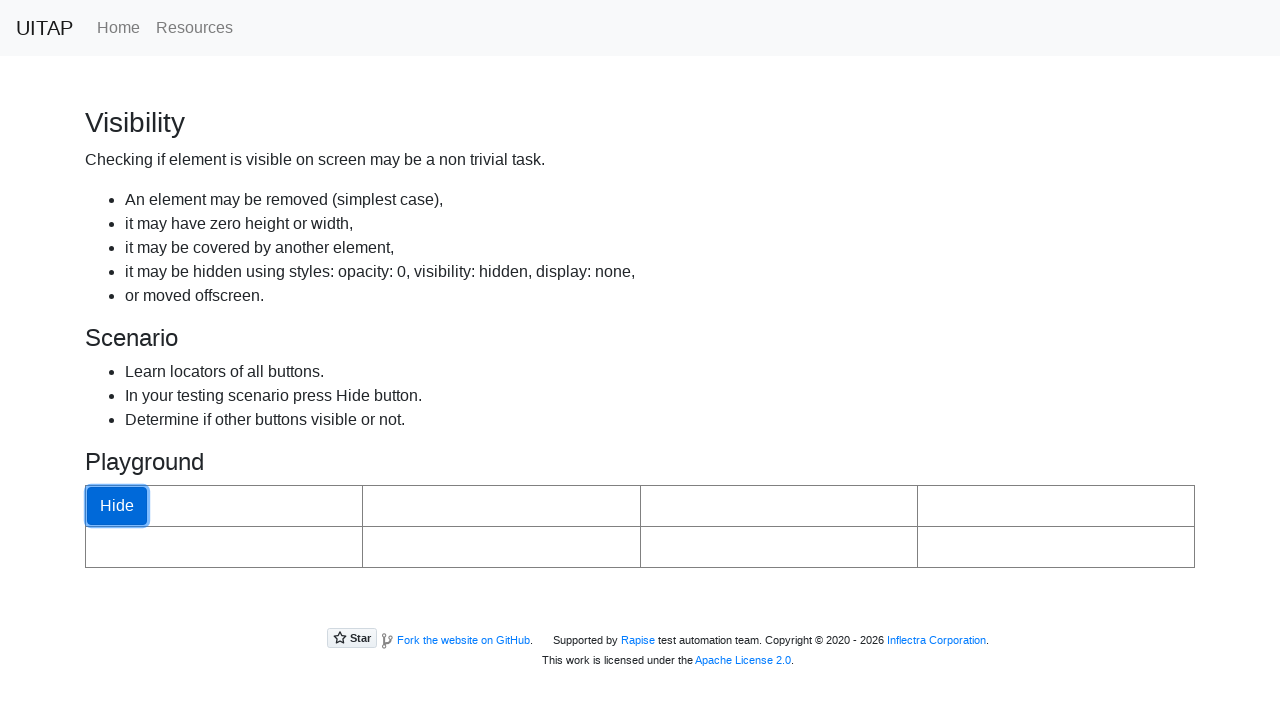

Verified offscreen button has offscreen class positioning it out of view
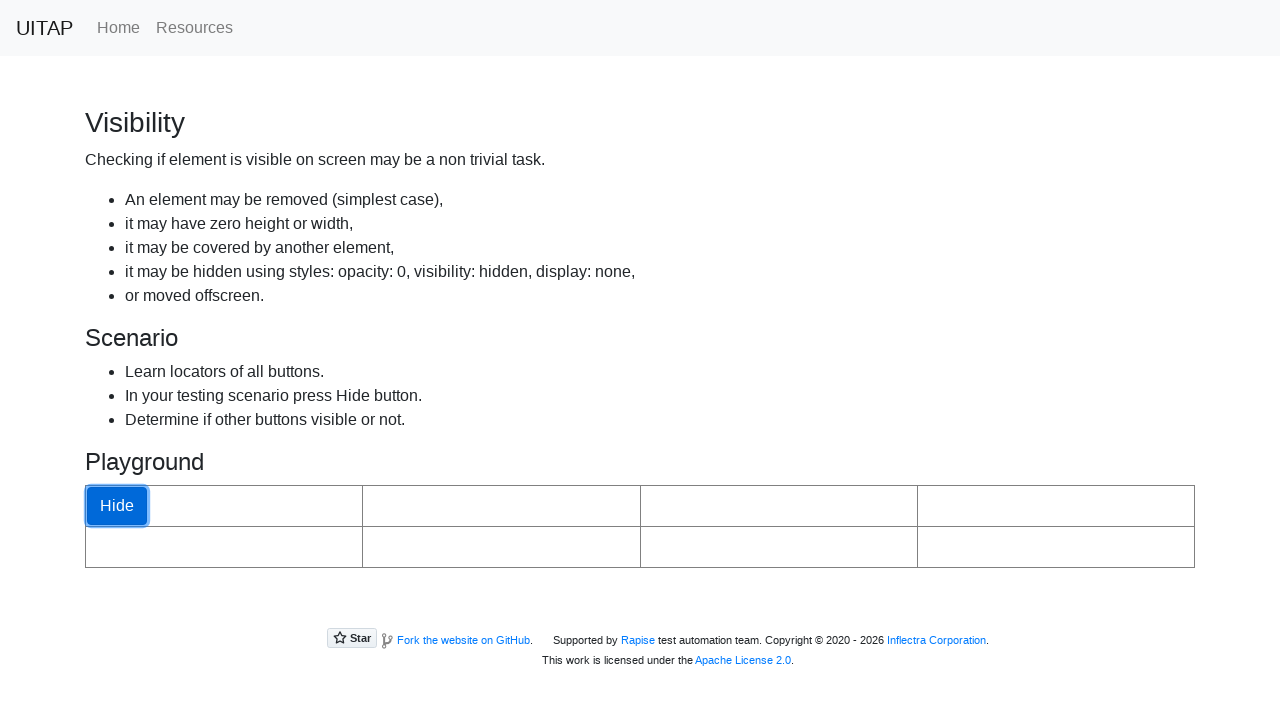

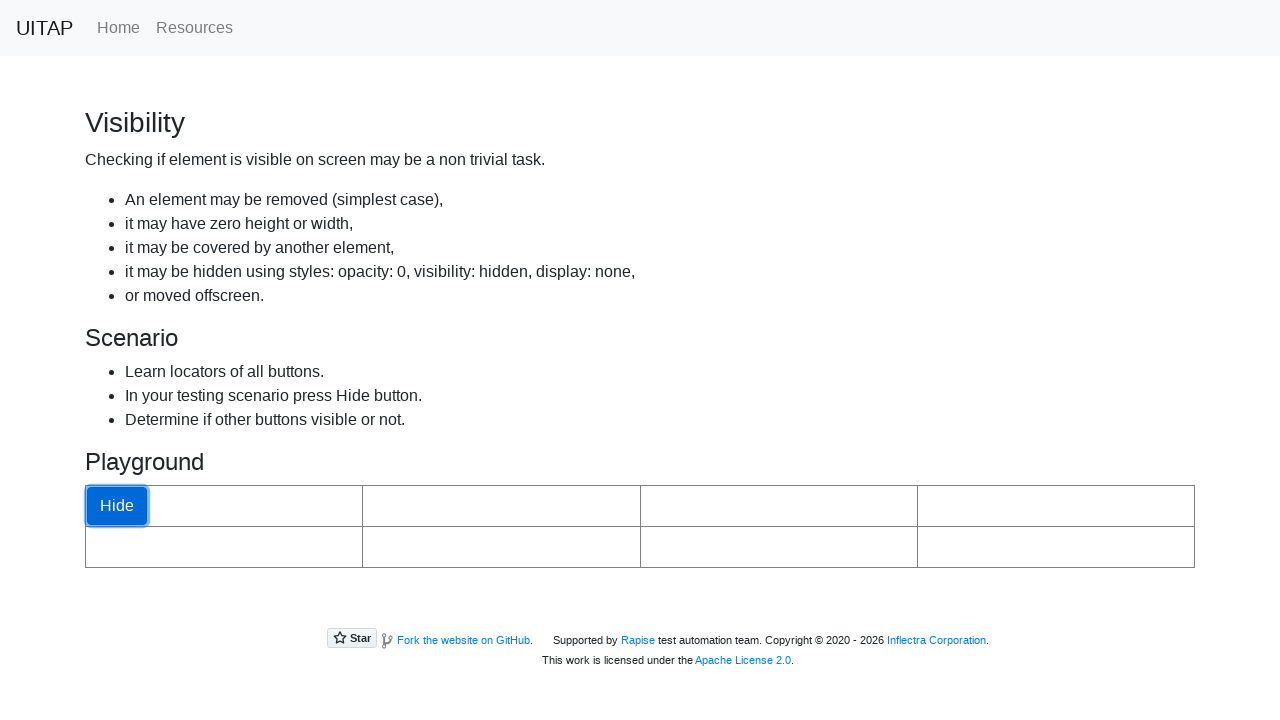